Tests the auto-suggestion feature by typing partial text in an autocomplete input field and selecting a suggestion from the dropdown list

Starting URL: https://www.letskodeit.com/practice

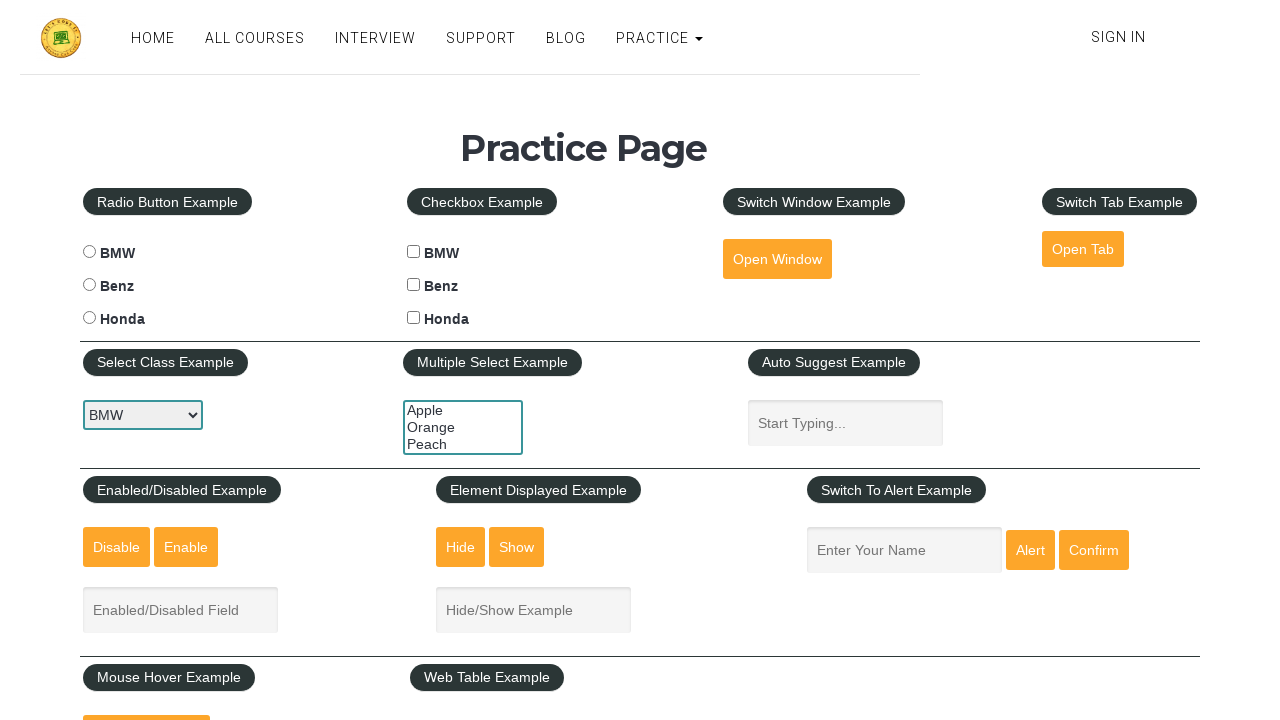

Navigated to practice page
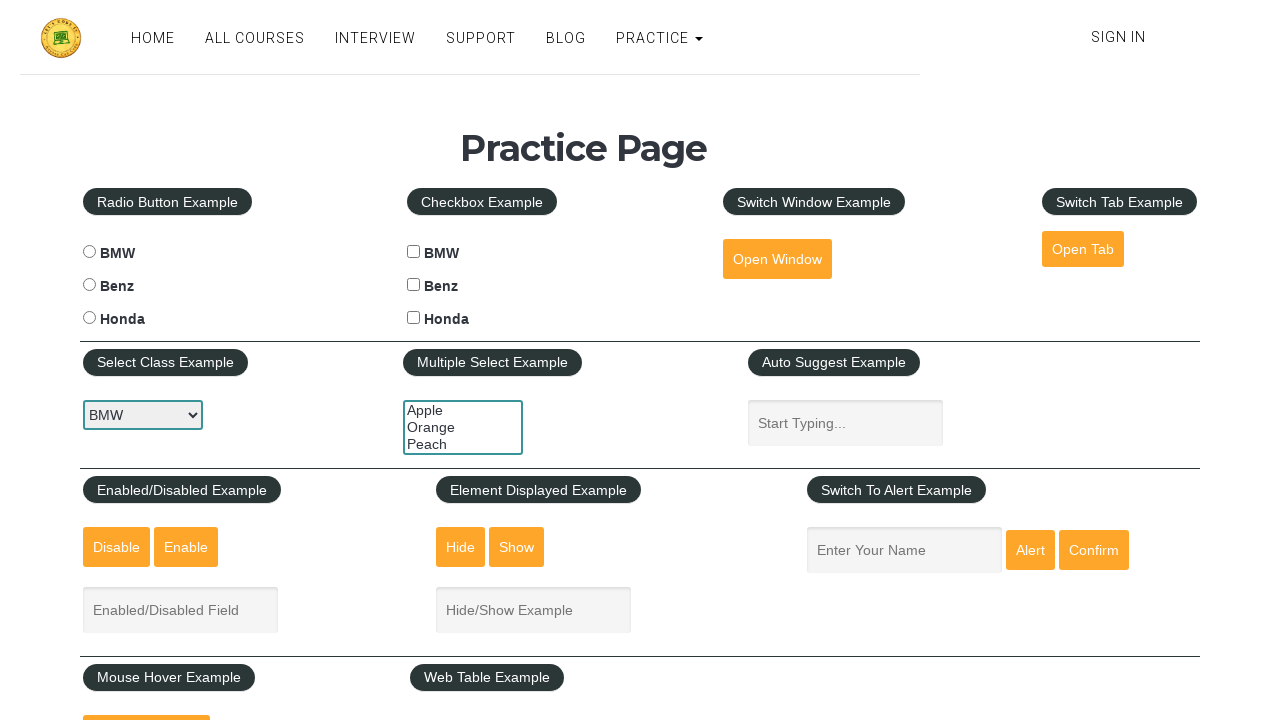

Typed 'Res' in autocomplete input field to trigger auto-suggestions on #autosuggest
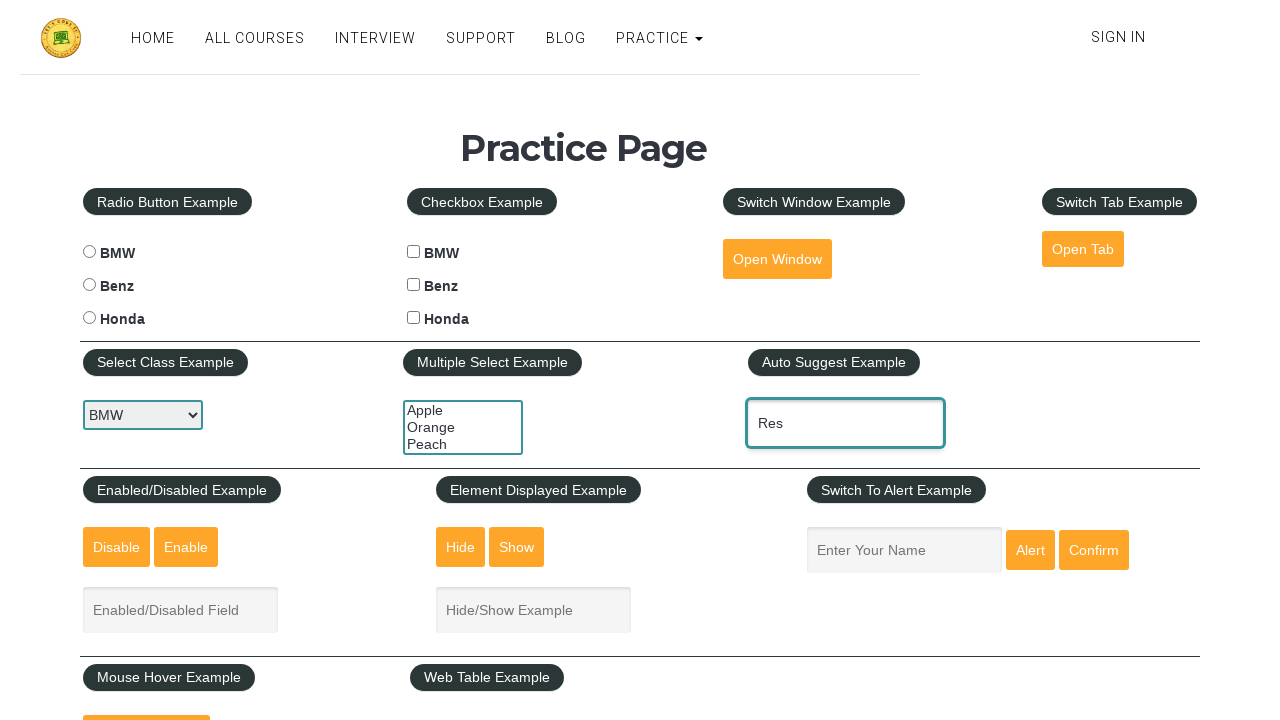

Auto-suggestion dropdown appeared
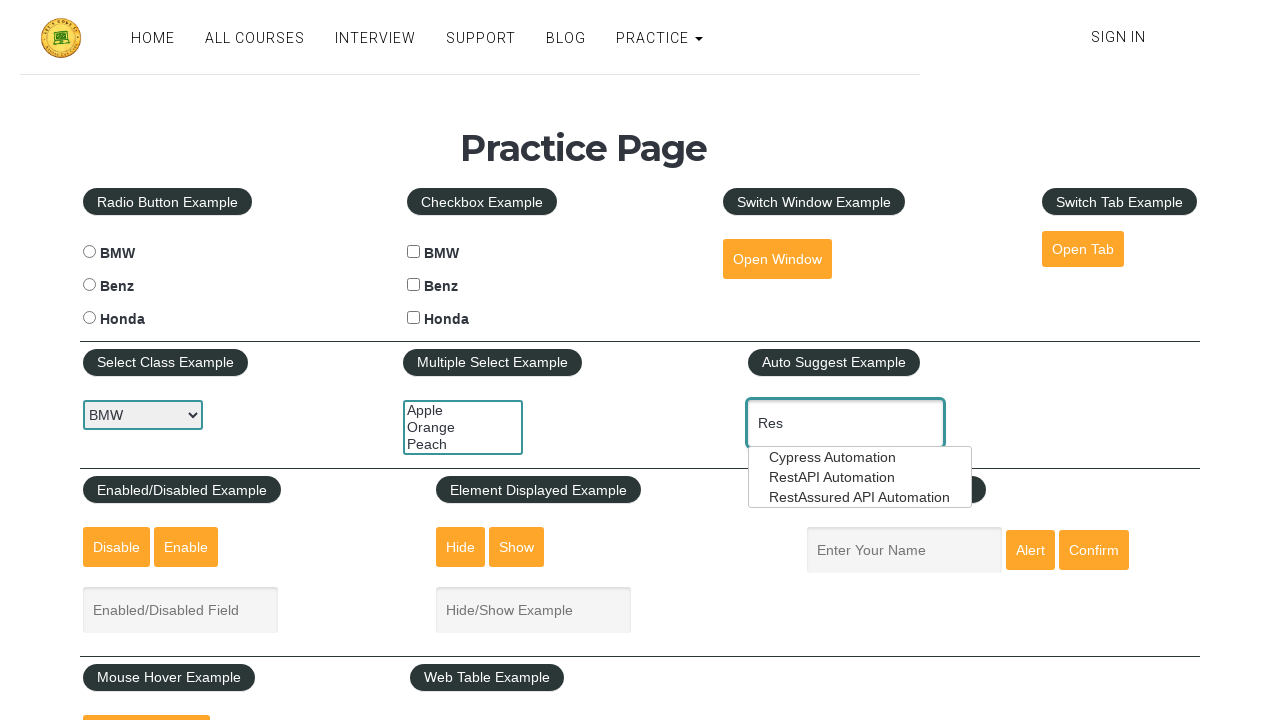

Selected the third suggestion from the dropdown list at (860, 497) on ul#ui-id-1 li:nth-child(3) a
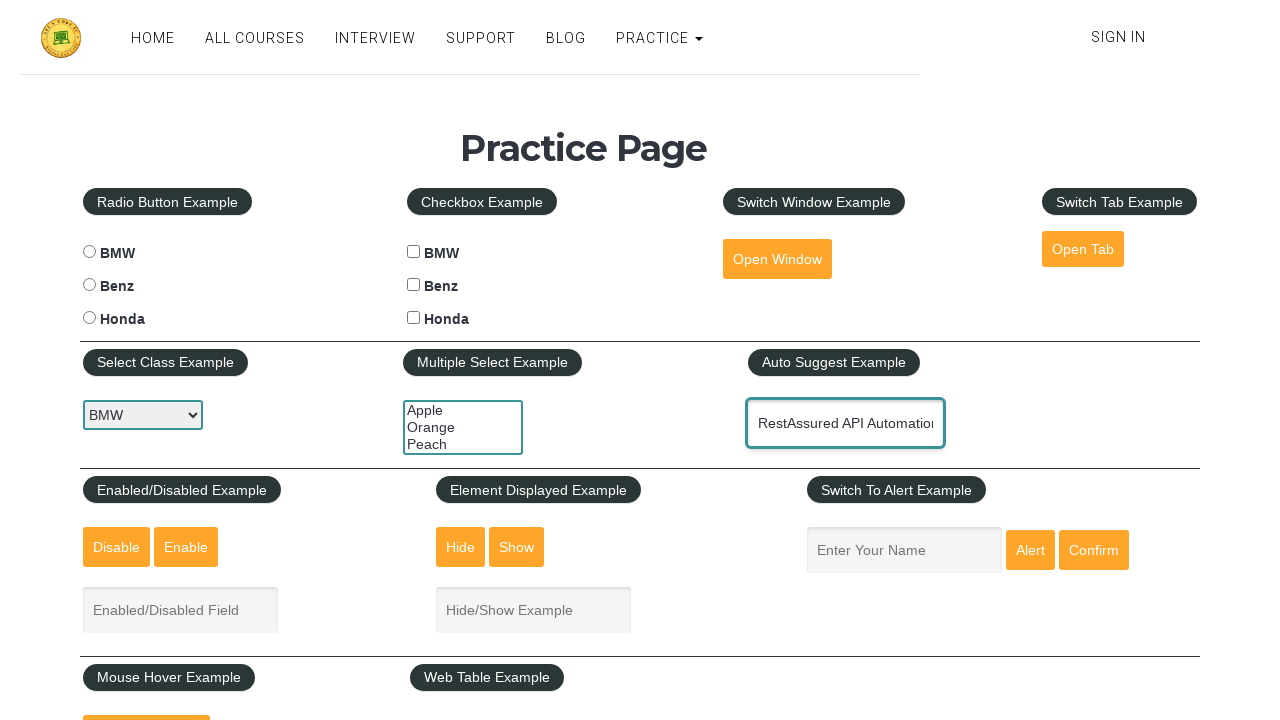

Verified that the selected suggestion value was populated in the input field
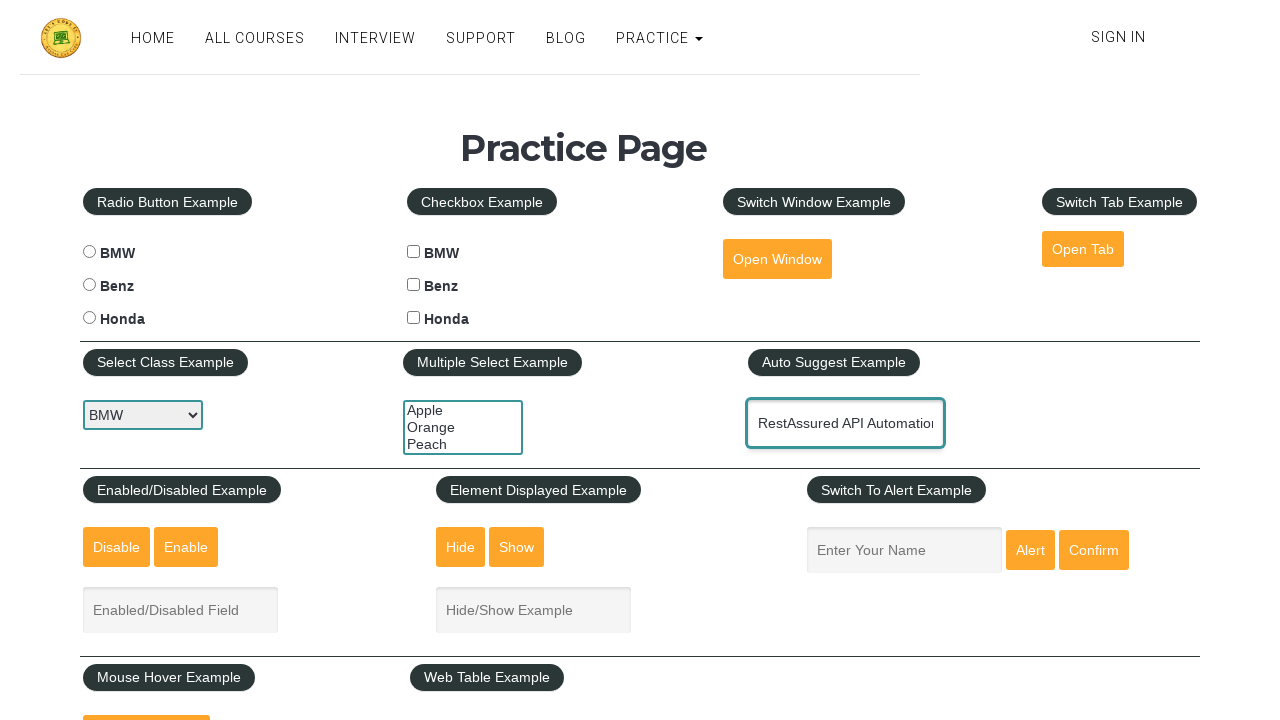

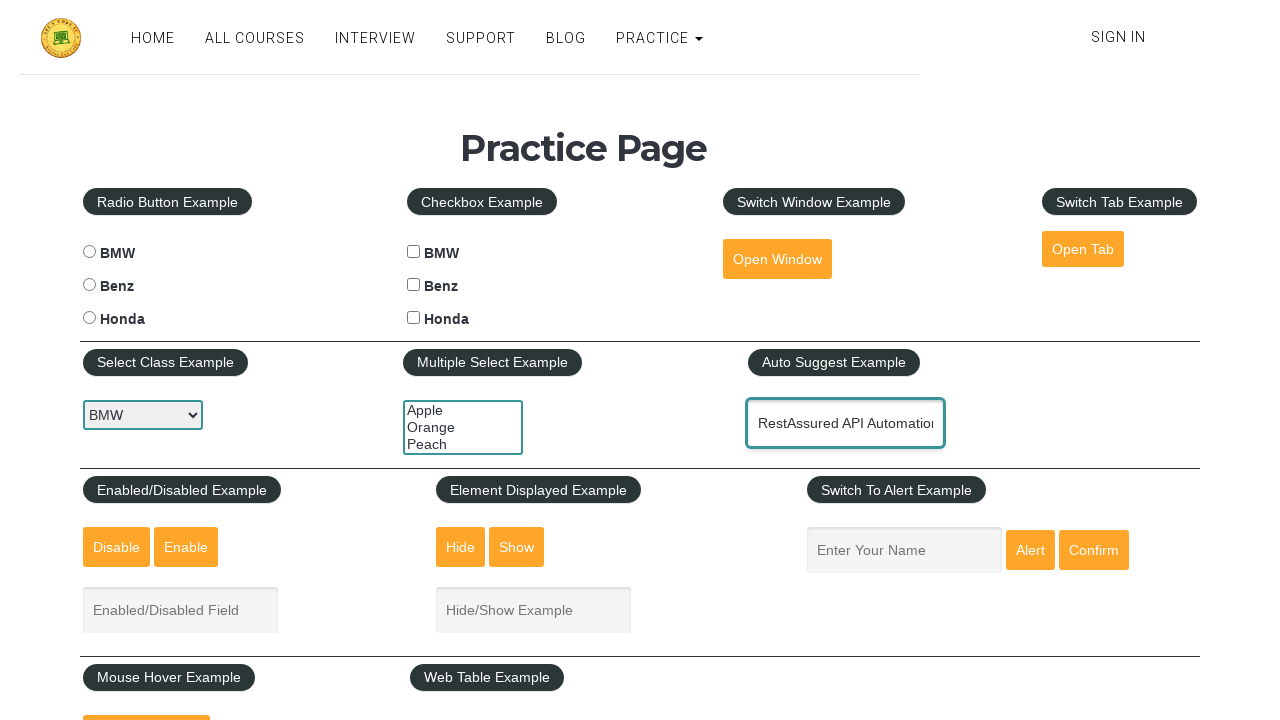